Tests marking a todo item as complete by clicking its checkbox and verifying it gets the completed class.

Starting URL: https://todomvc.com/examples/react/dist/

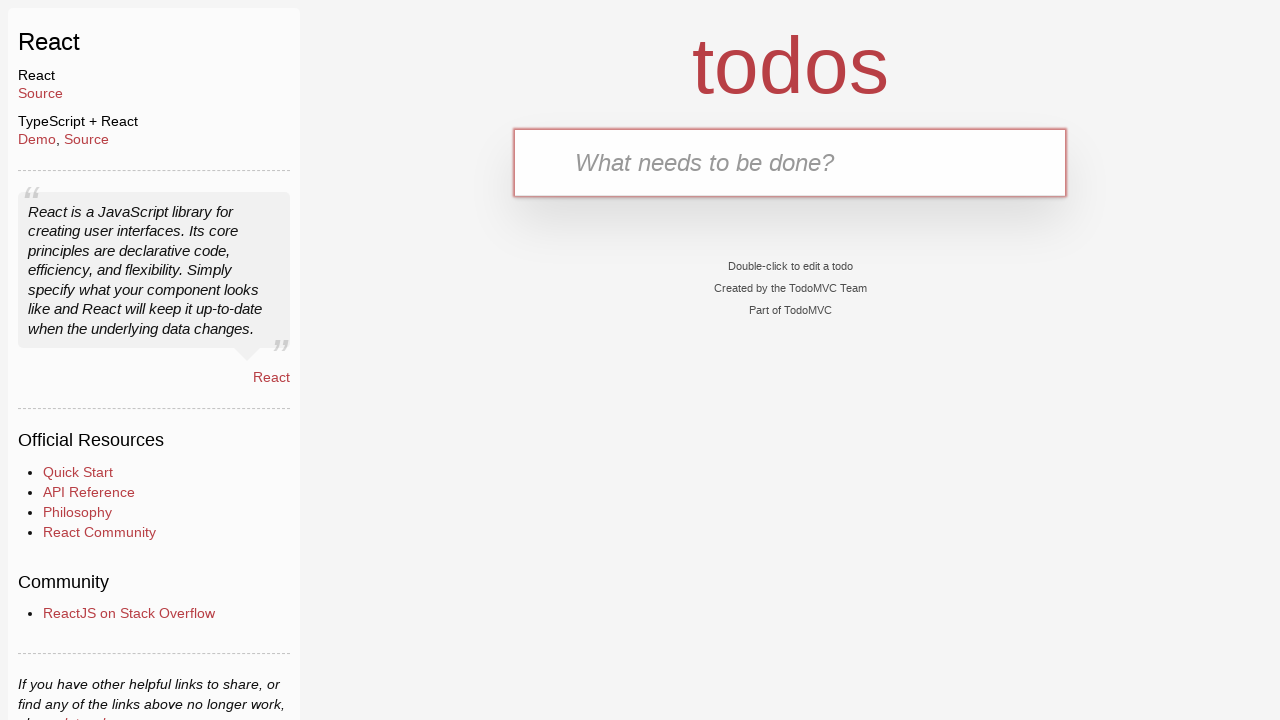

Filled new todo input field with 'Buy groceries for the week' on .new-todo
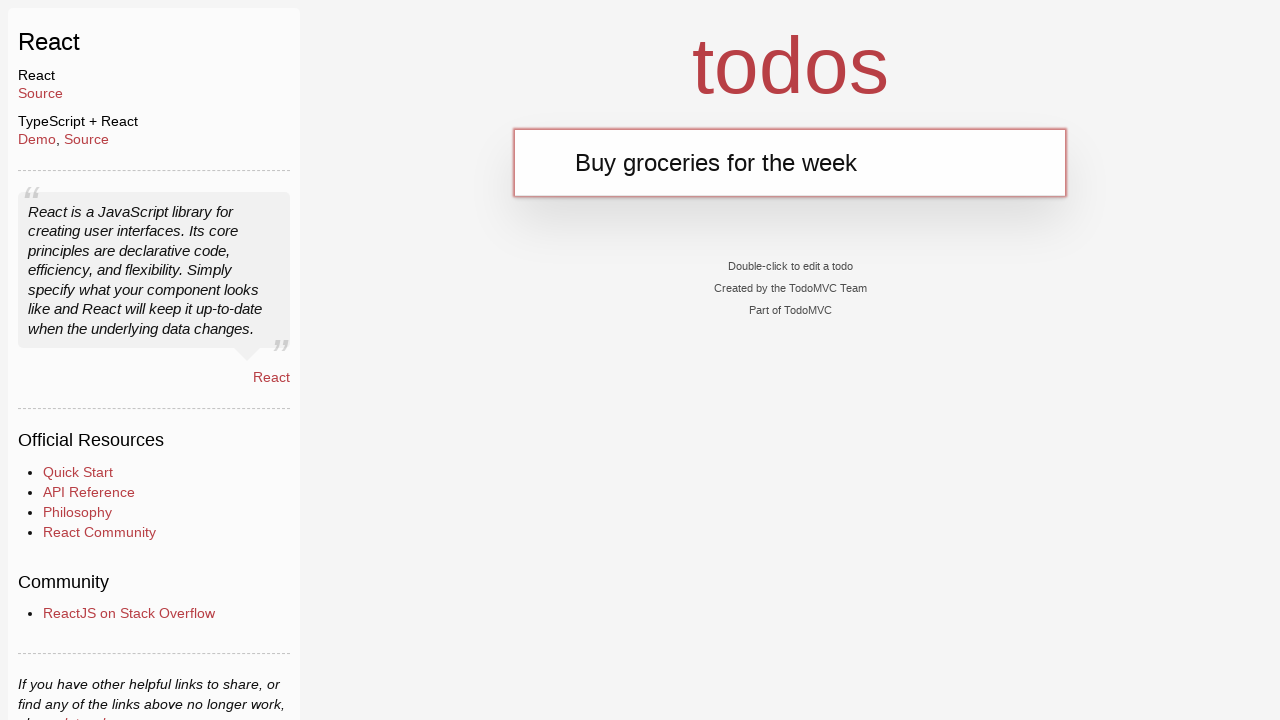

Pressed Enter to create the new todo on .new-todo
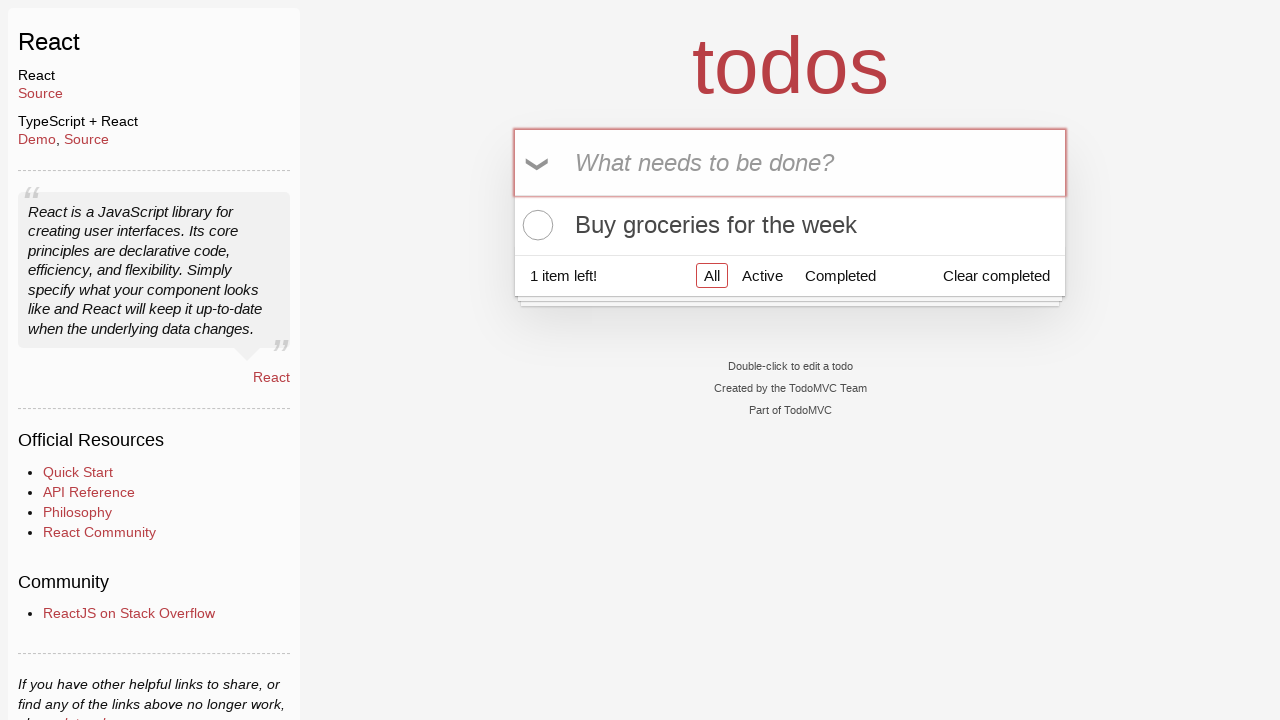

Todo item appeared in the list
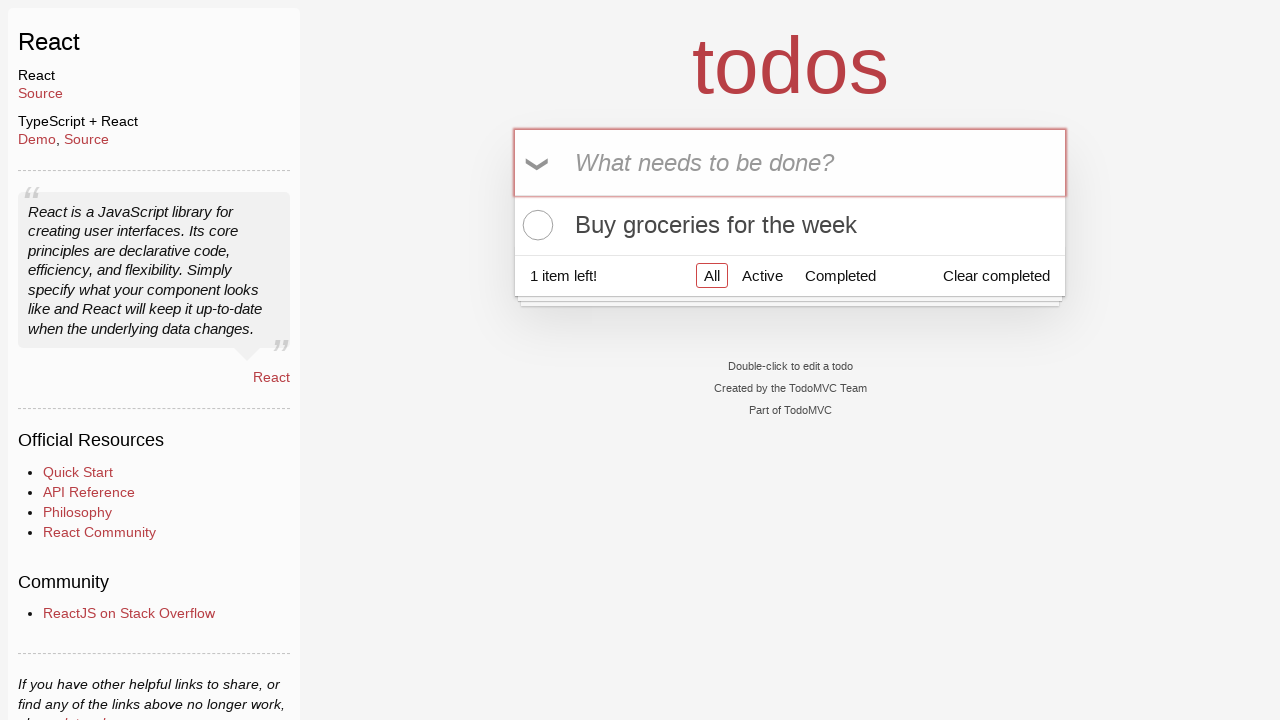

Clicked the checkbox to mark todo as complete at (535, 225) on .todo-list li .toggle
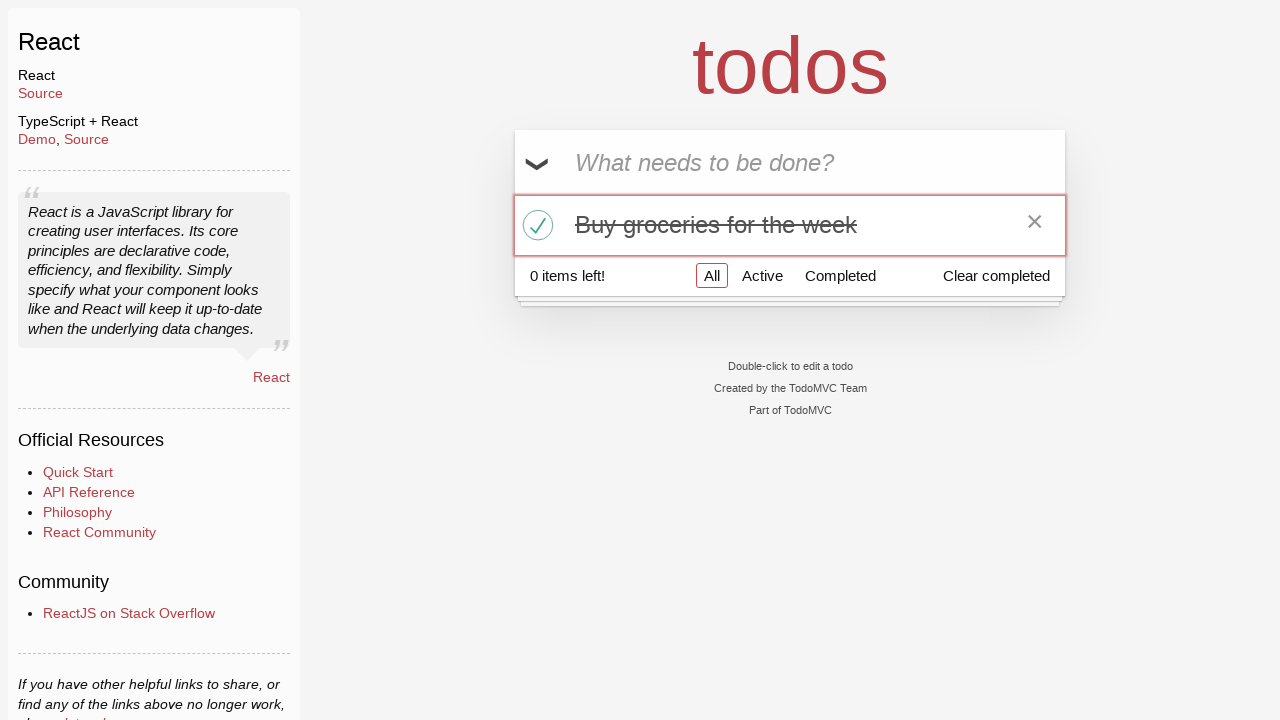

Verified that todo item now has the 'completed' class
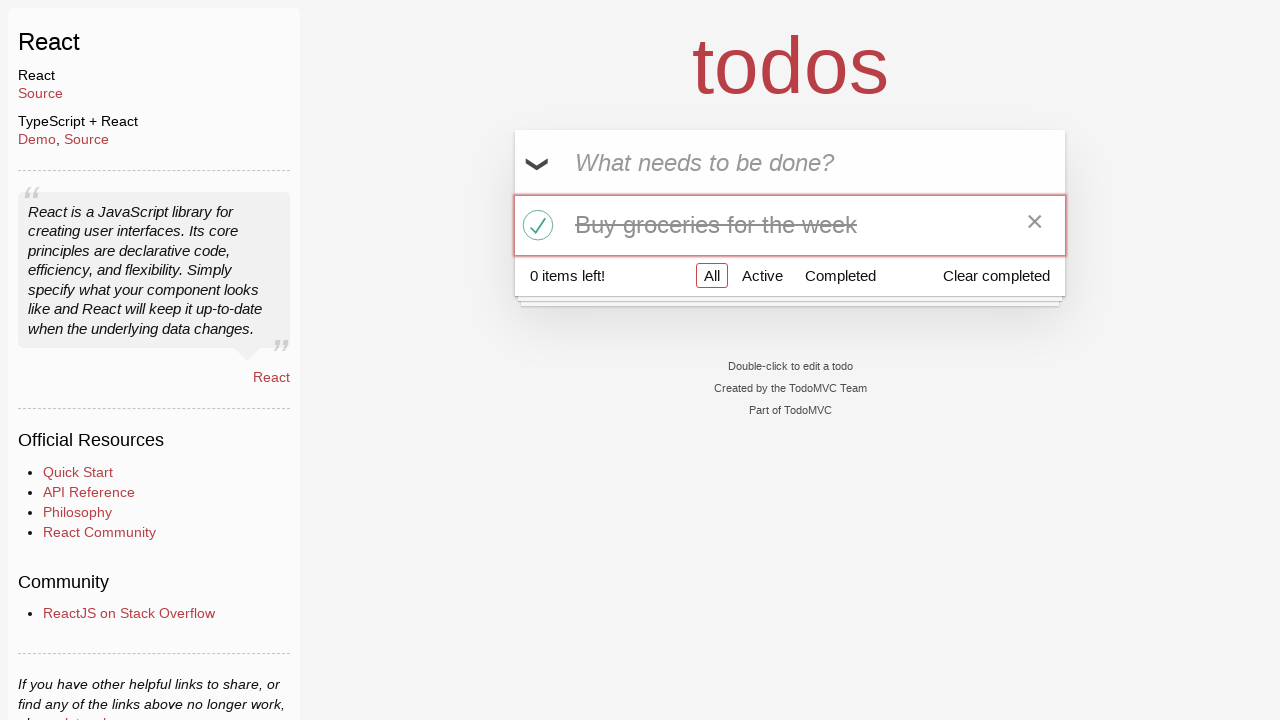

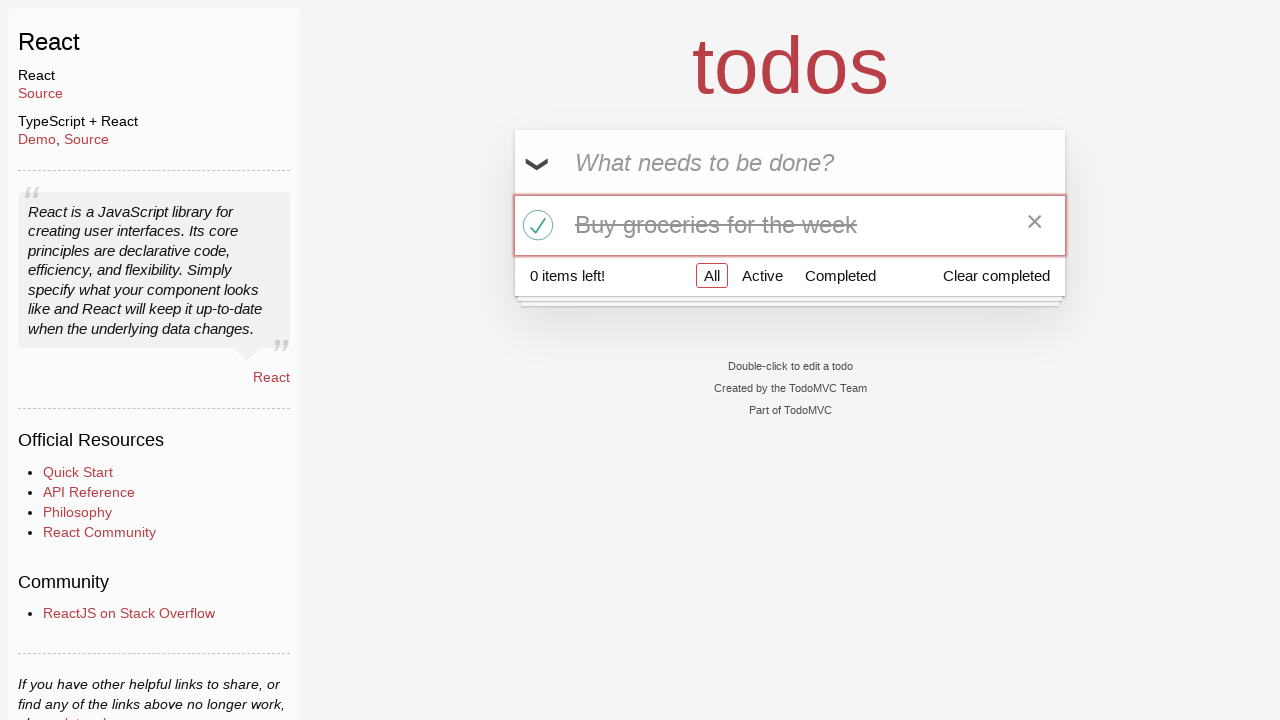